Navigates to the Emol news website and verifies the page loads successfully by checking the page title exists.

Starting URL: https://www.emol.com

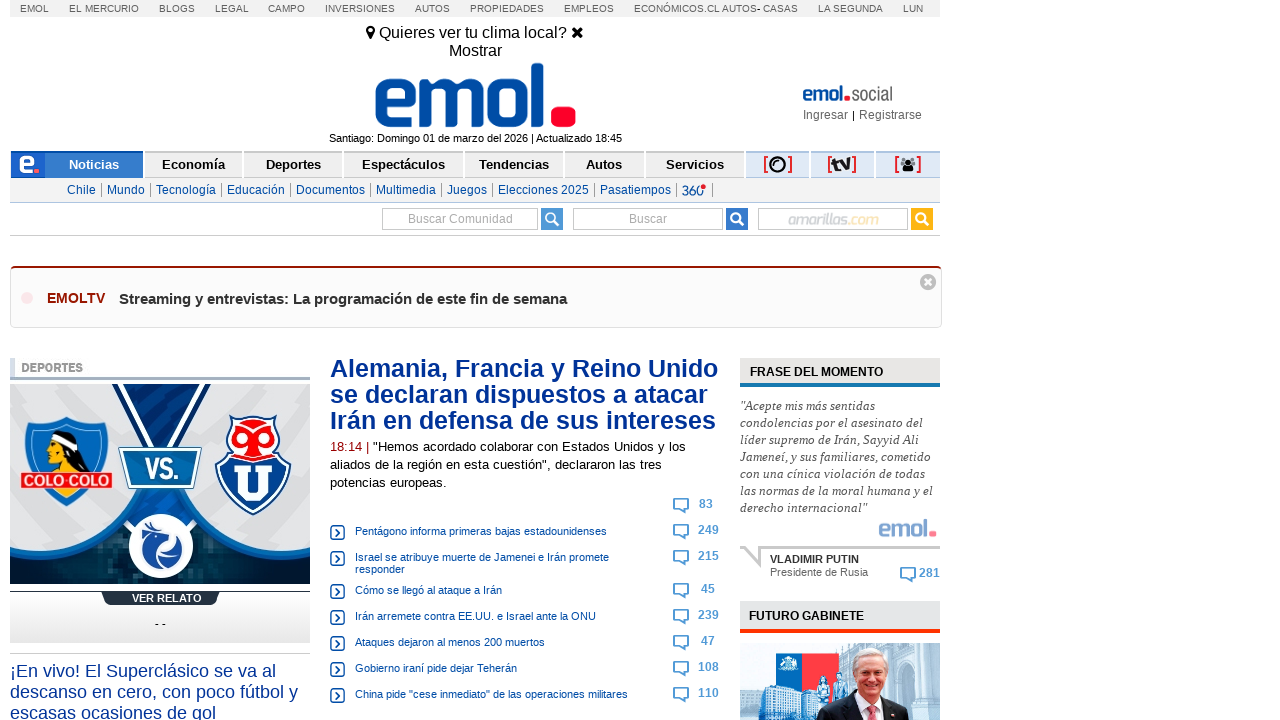

Waited for page to reach domcontentloaded state
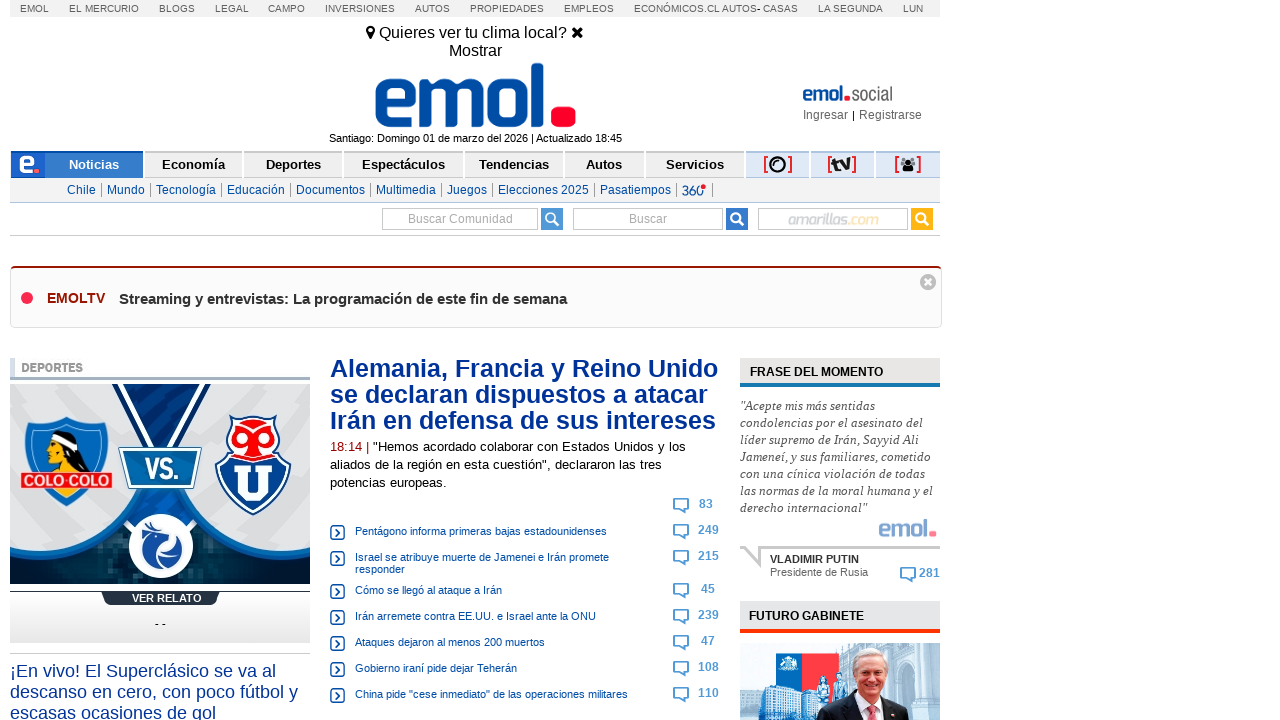

Retrieved page title
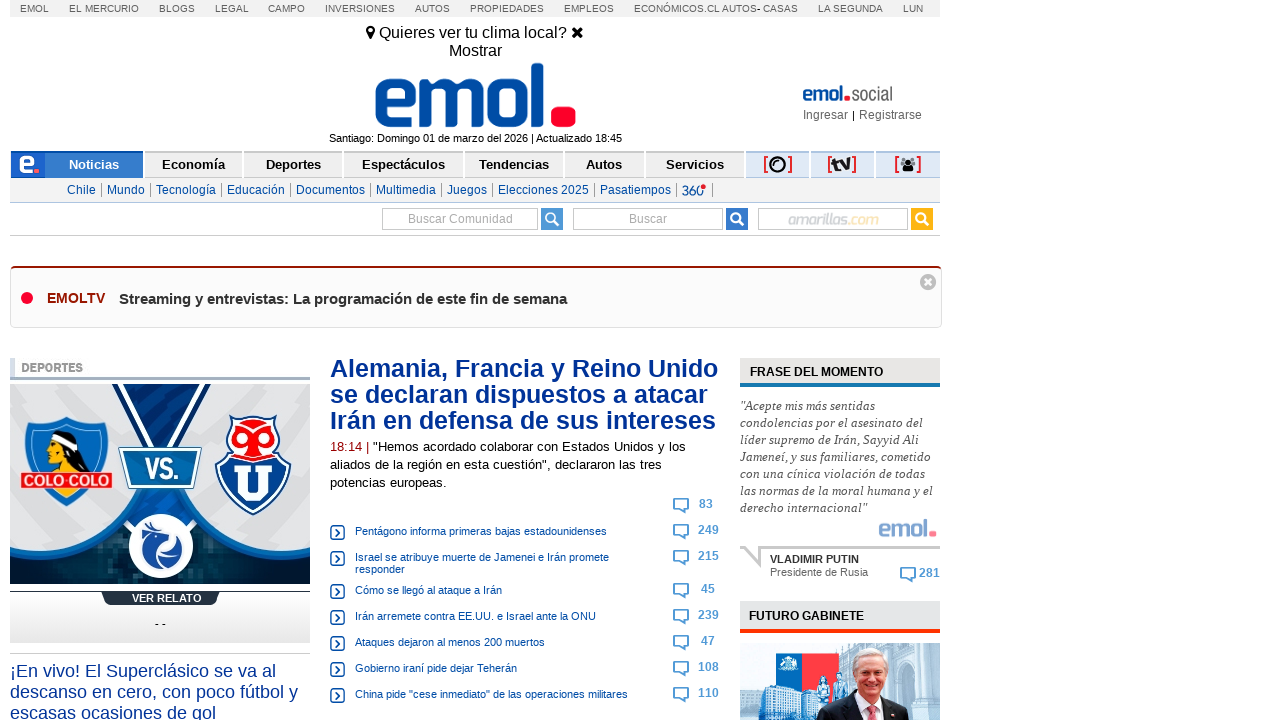

Verified that page title exists - Emol news website loaded successfully
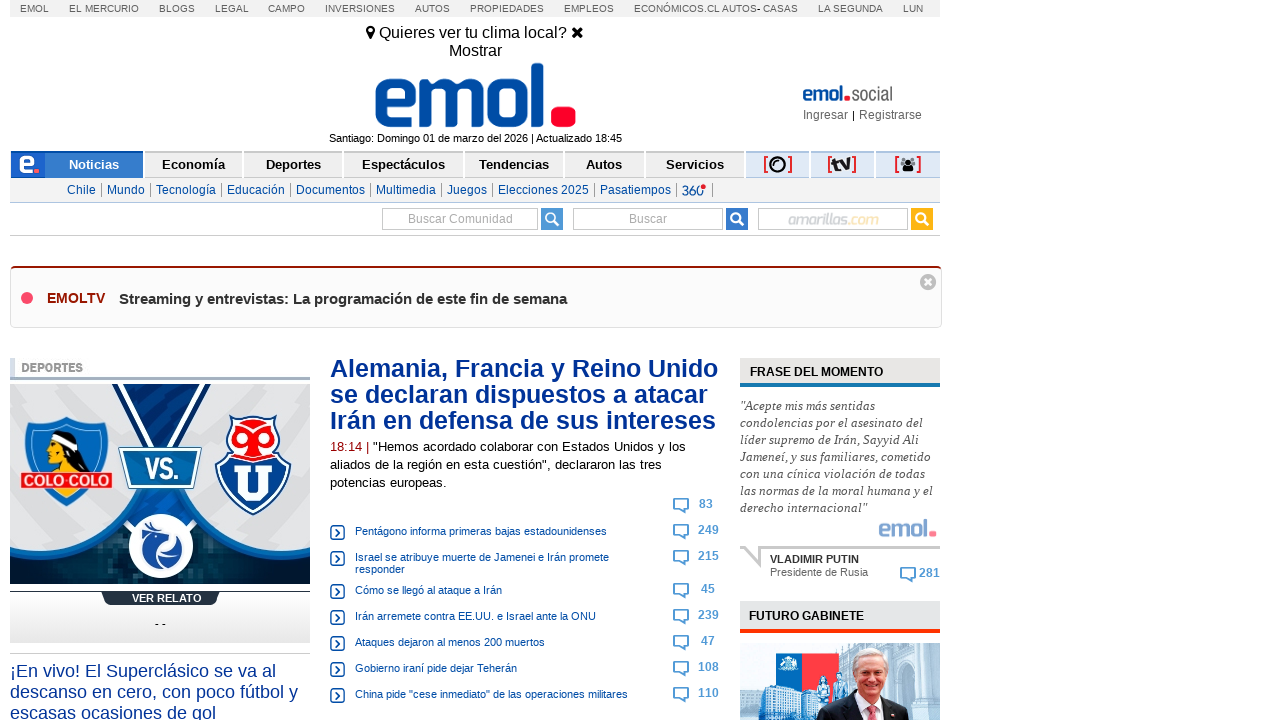

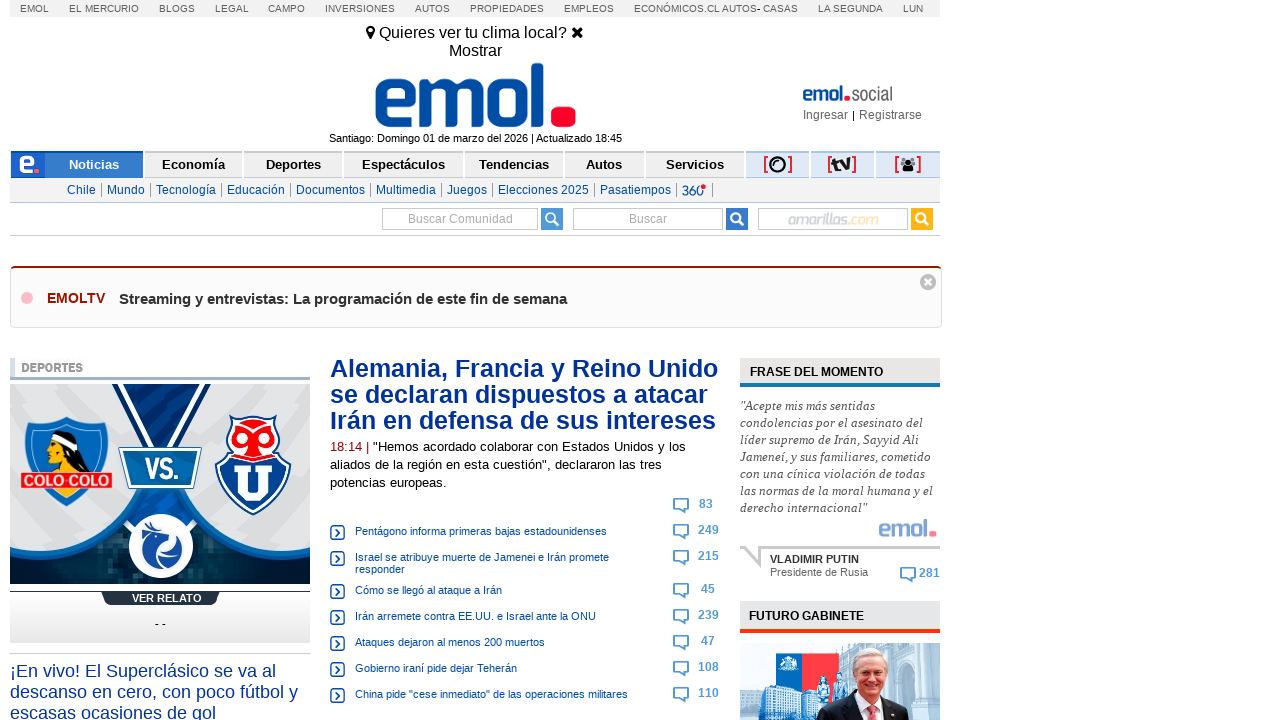